Tests keyboard scrolling functionality by scrolling to the bottom of the page and then back to the top using keyboard shortcuts

Starting URL: https://qspiders.com/

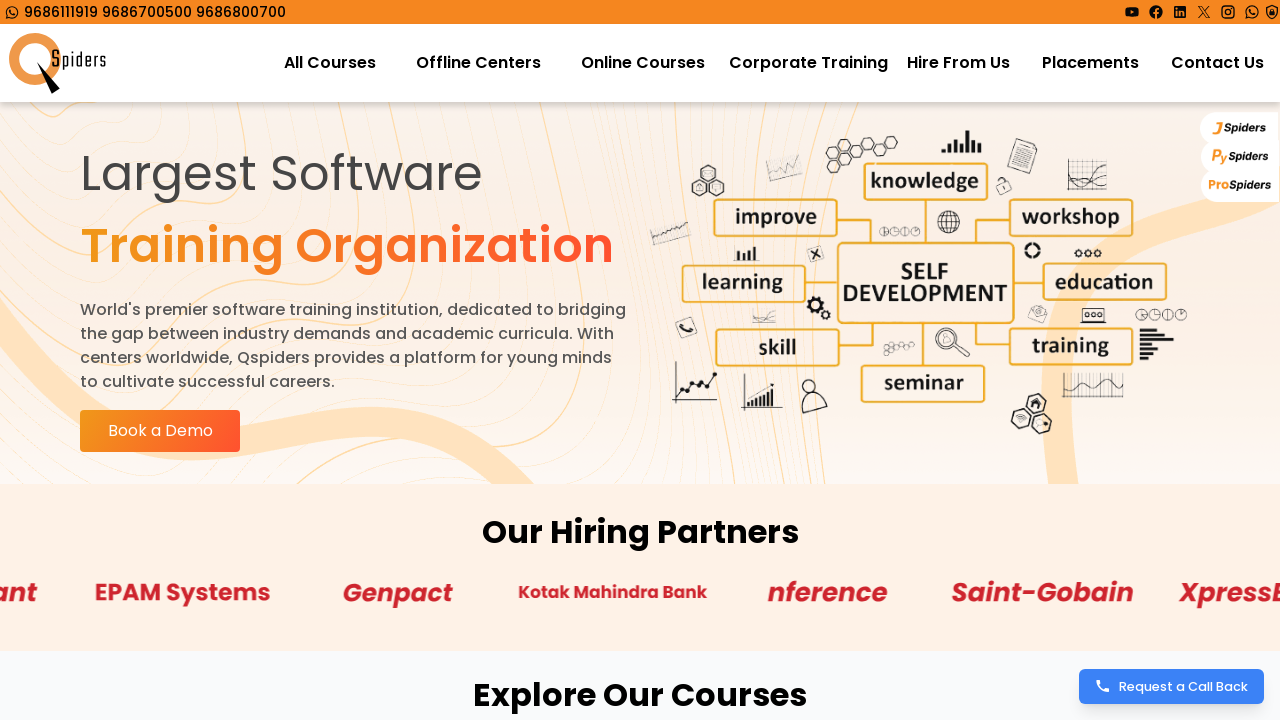

Pressed End key to scroll to bottom of page
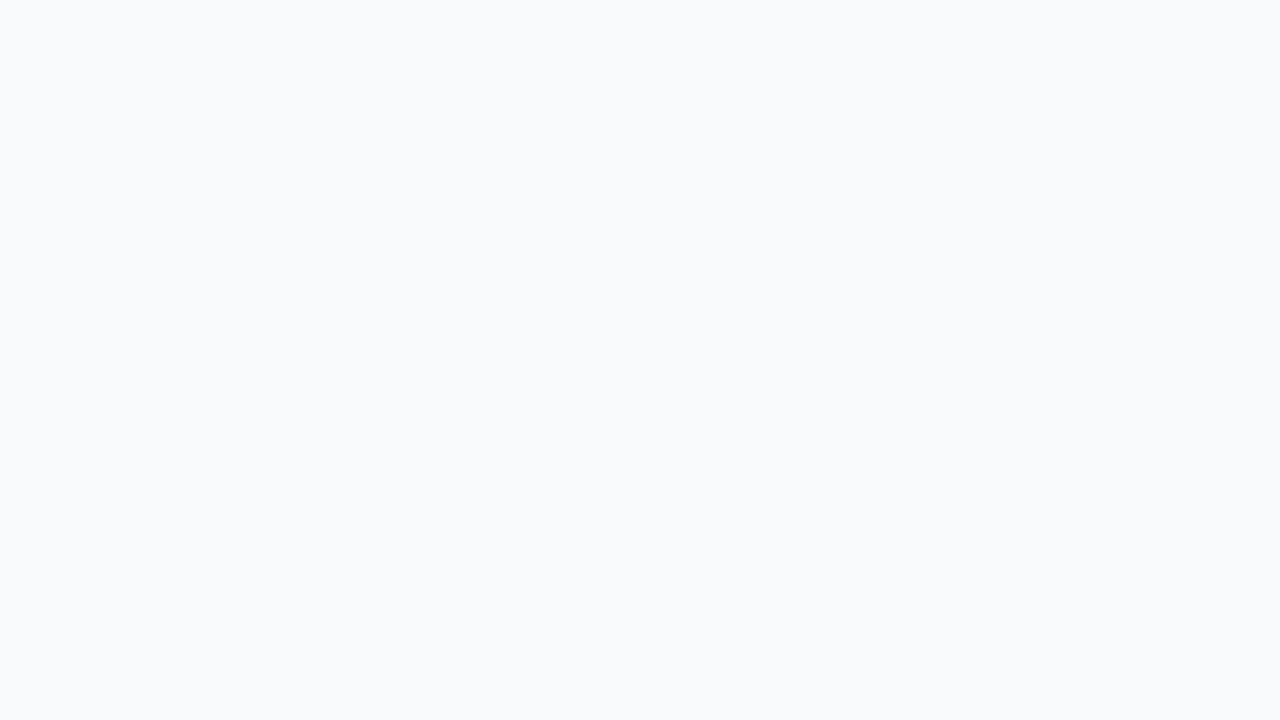

Pressed PageDown key to continue scrolling down
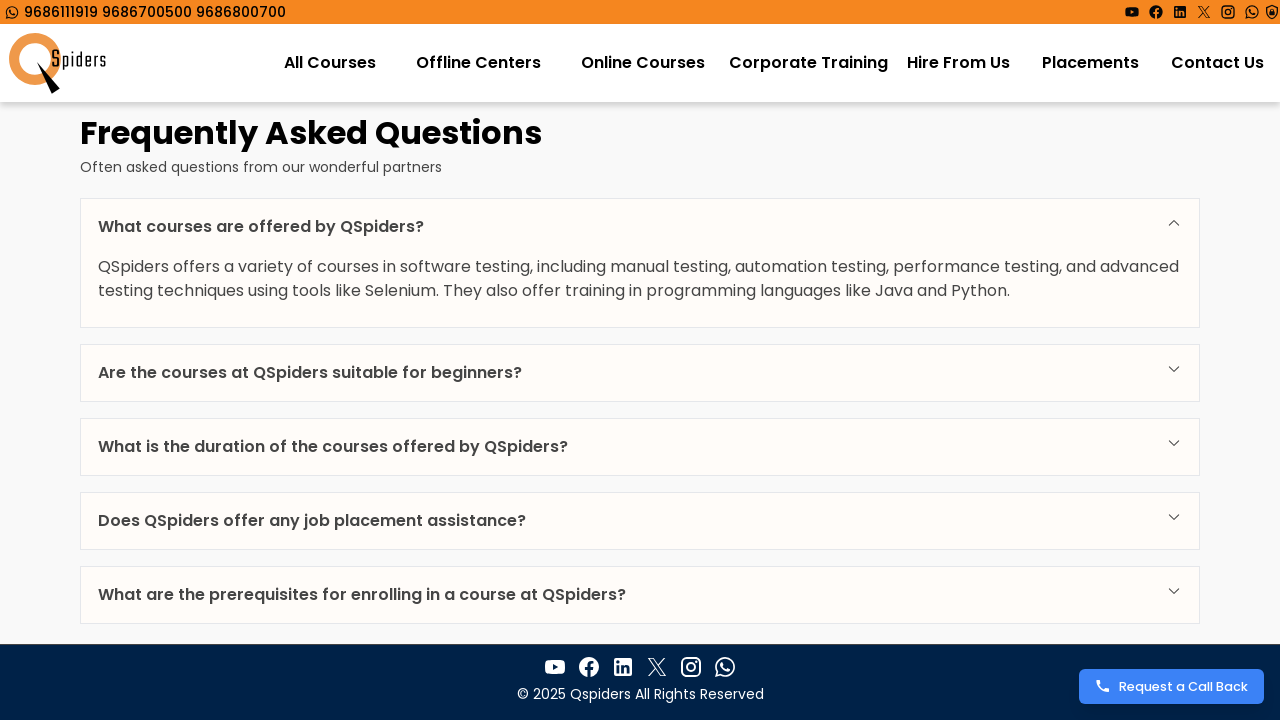

Waited 2 seconds for scroll animation to complete
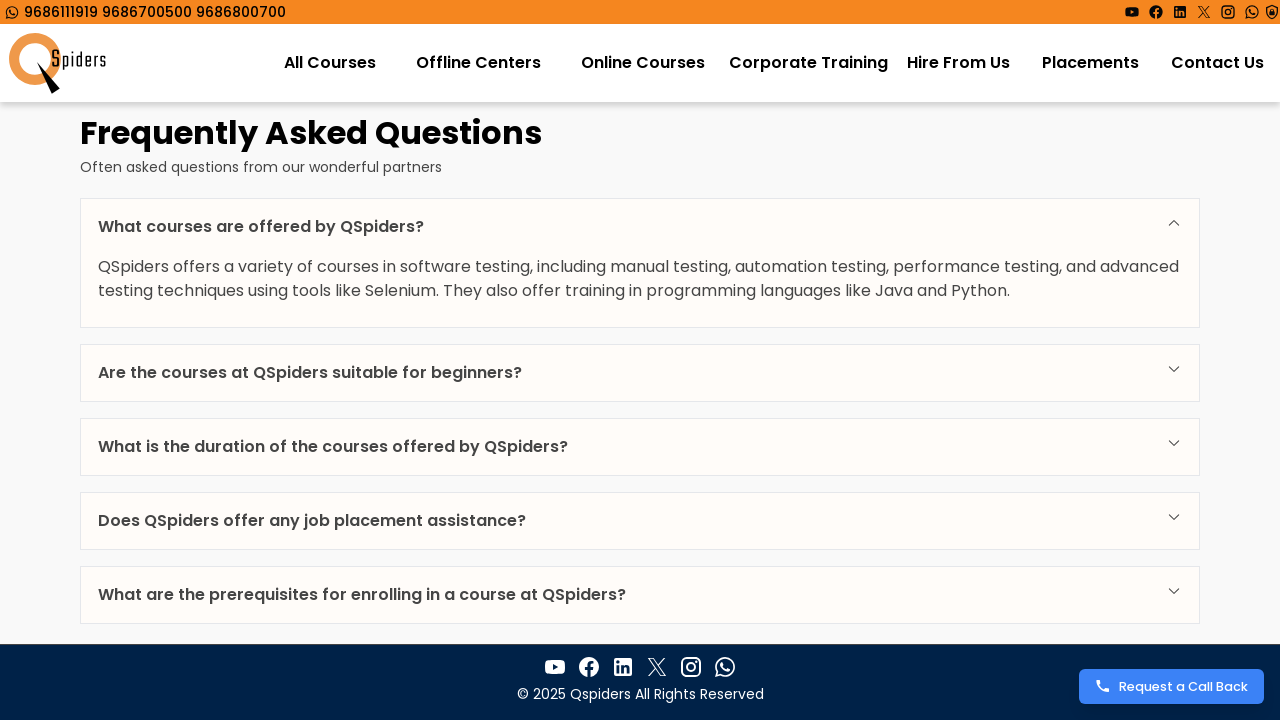

Pressed Home key to scroll to top of page
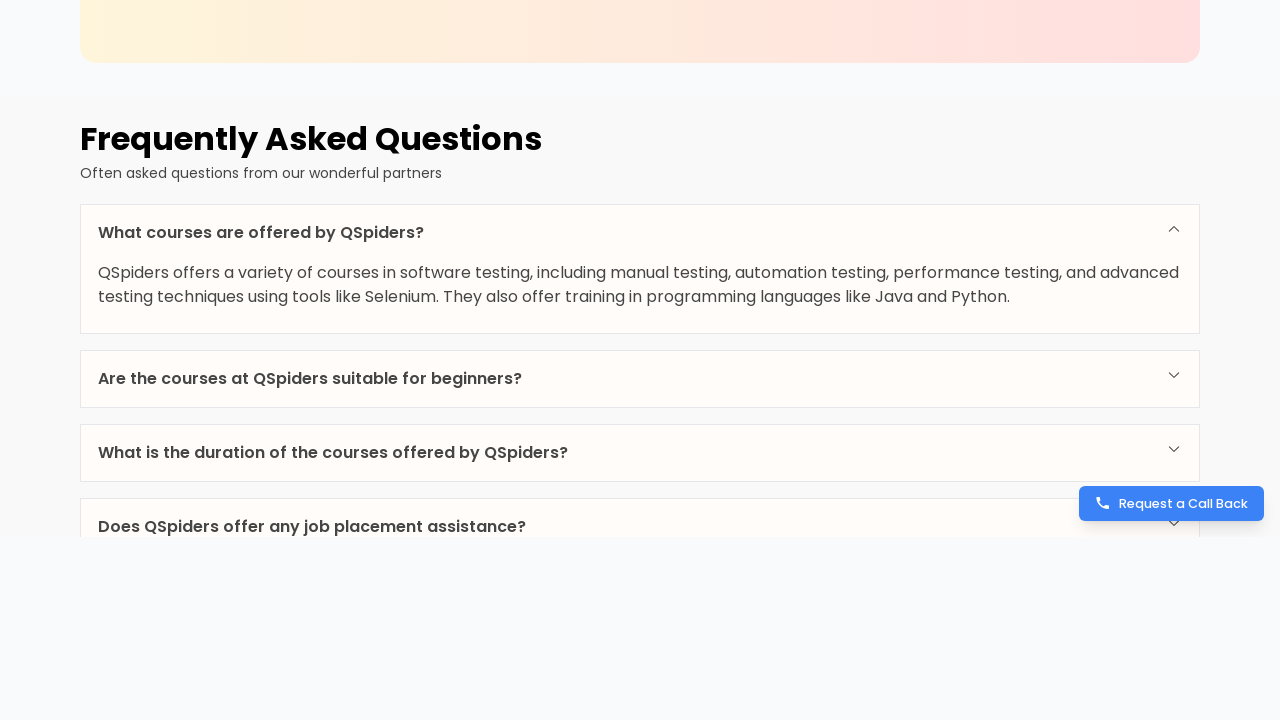

Pressed PageUp key to continue scrolling up
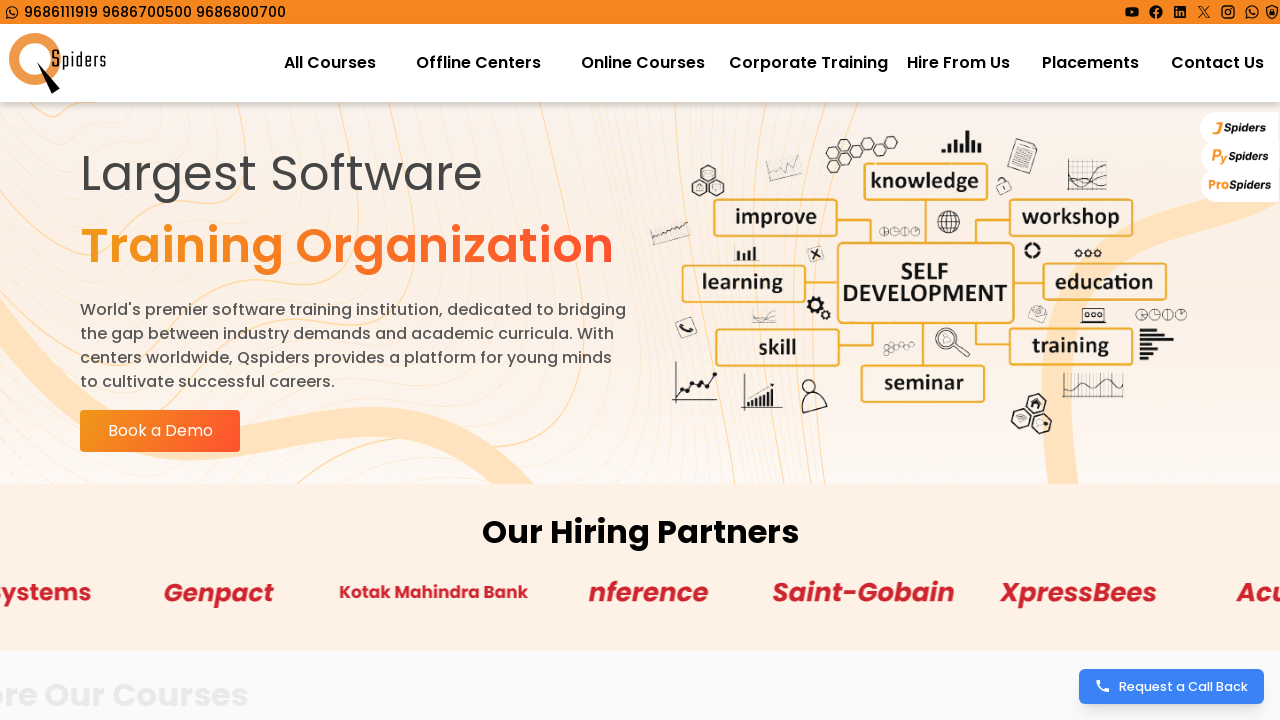

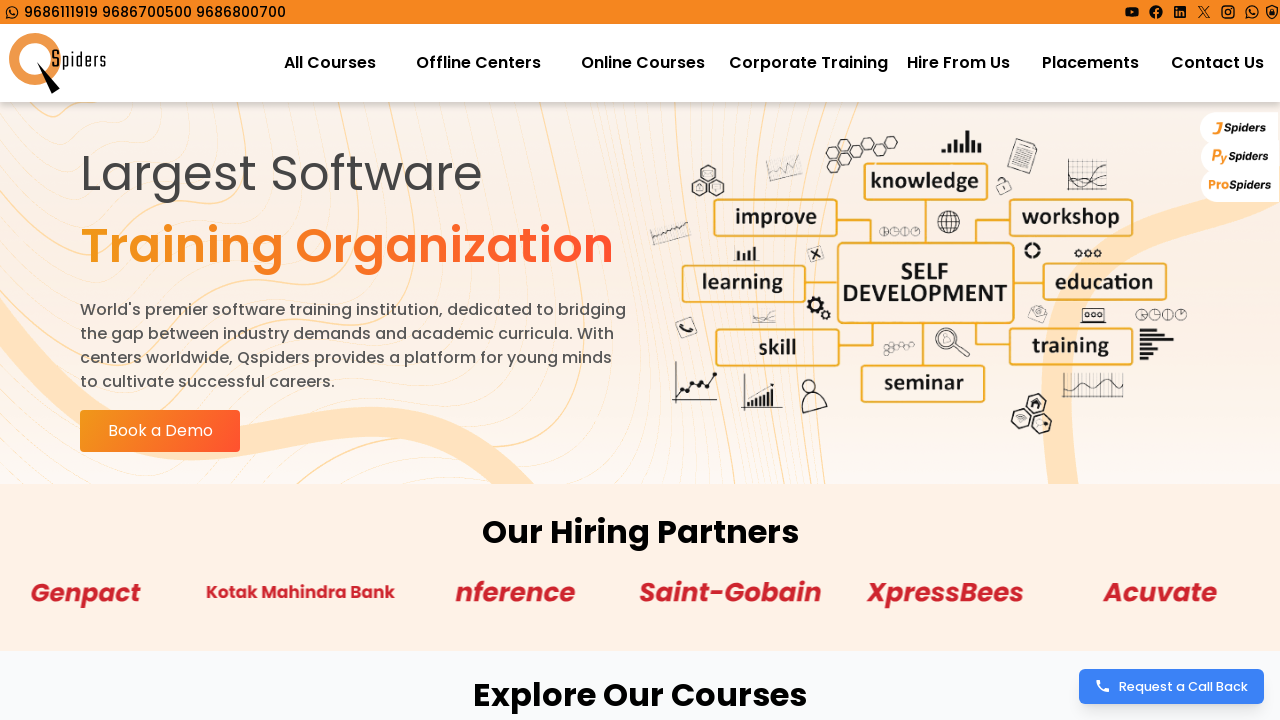